Tests frame interaction by switching to frame1, clicking a button inside the frame, handling the alert, and writing the alert text to the main page

Starting URL: https://ricouto.github.io/

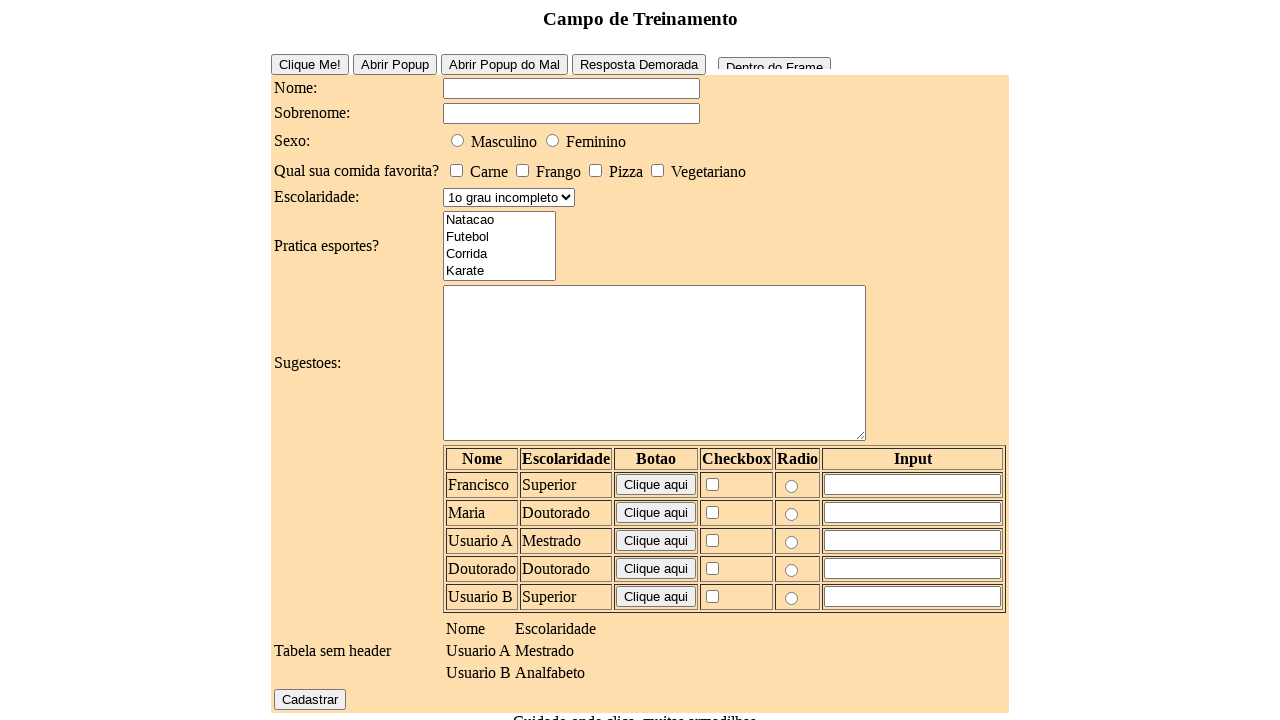

Set up dialog handler to capture alert text
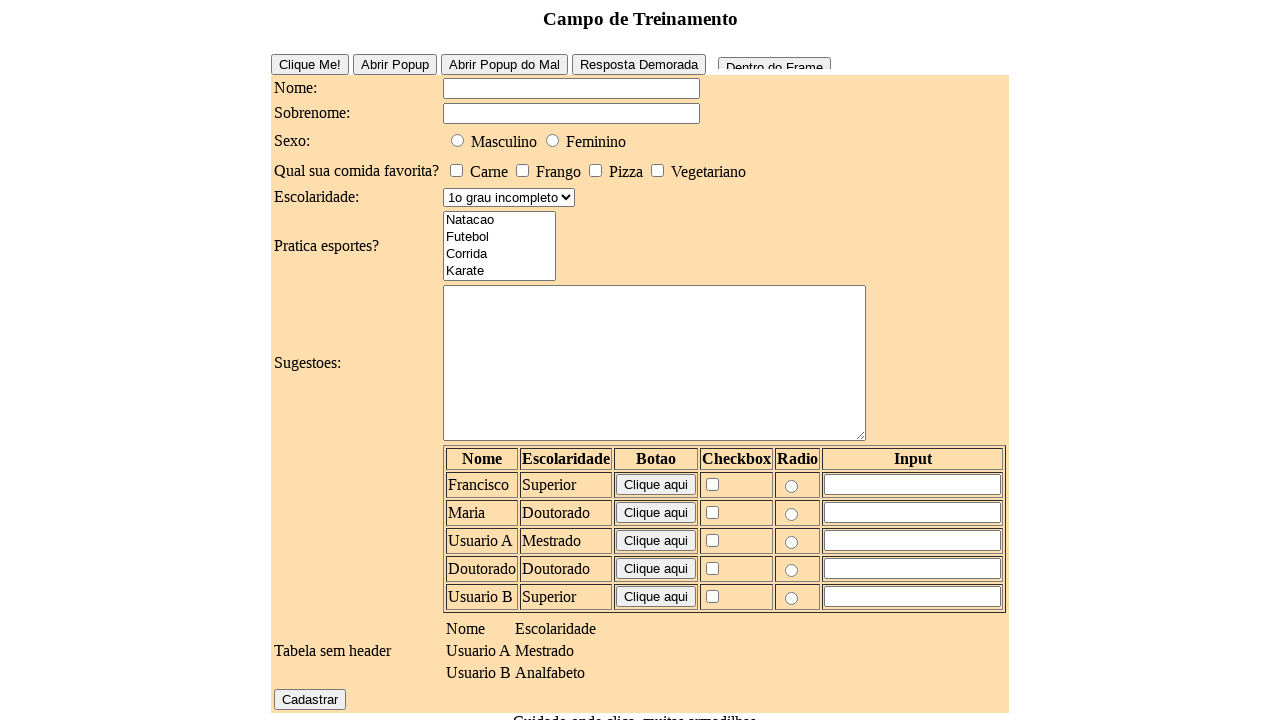

Located frame1
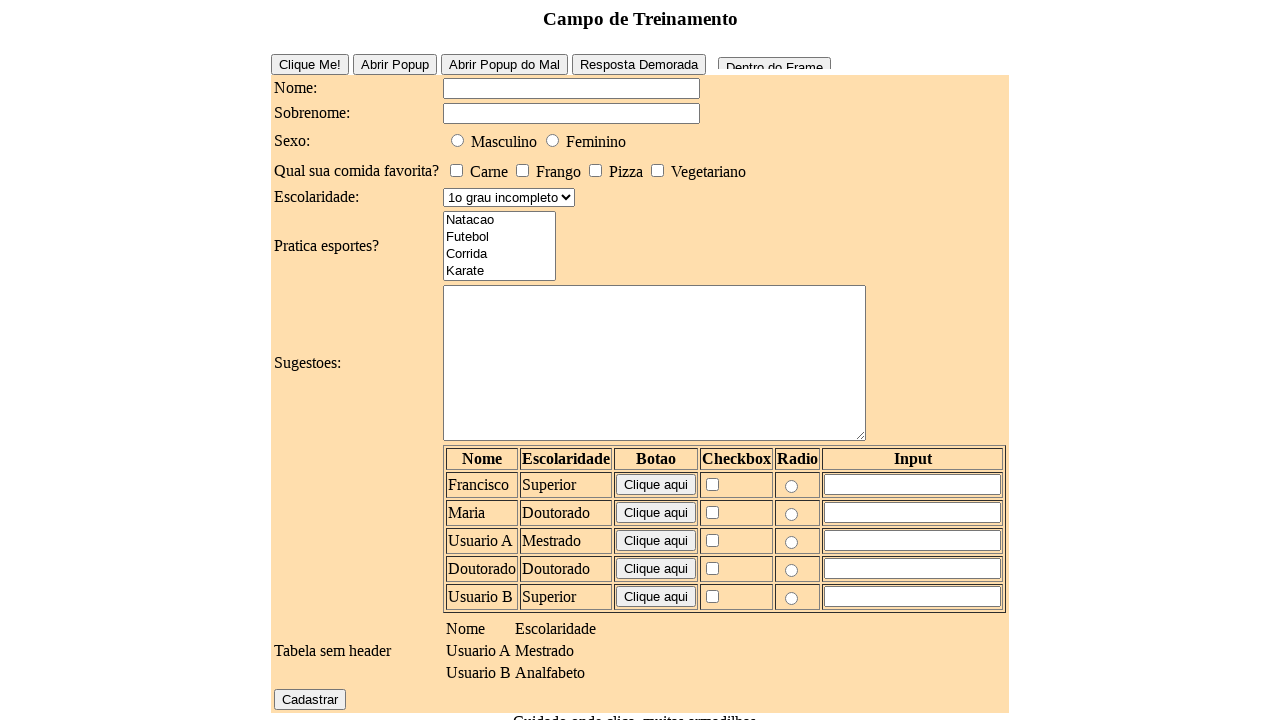

Clicked button inside frame1 at (774, 59) on #frame1 >> internal:control=enter-frame >> #frameButton
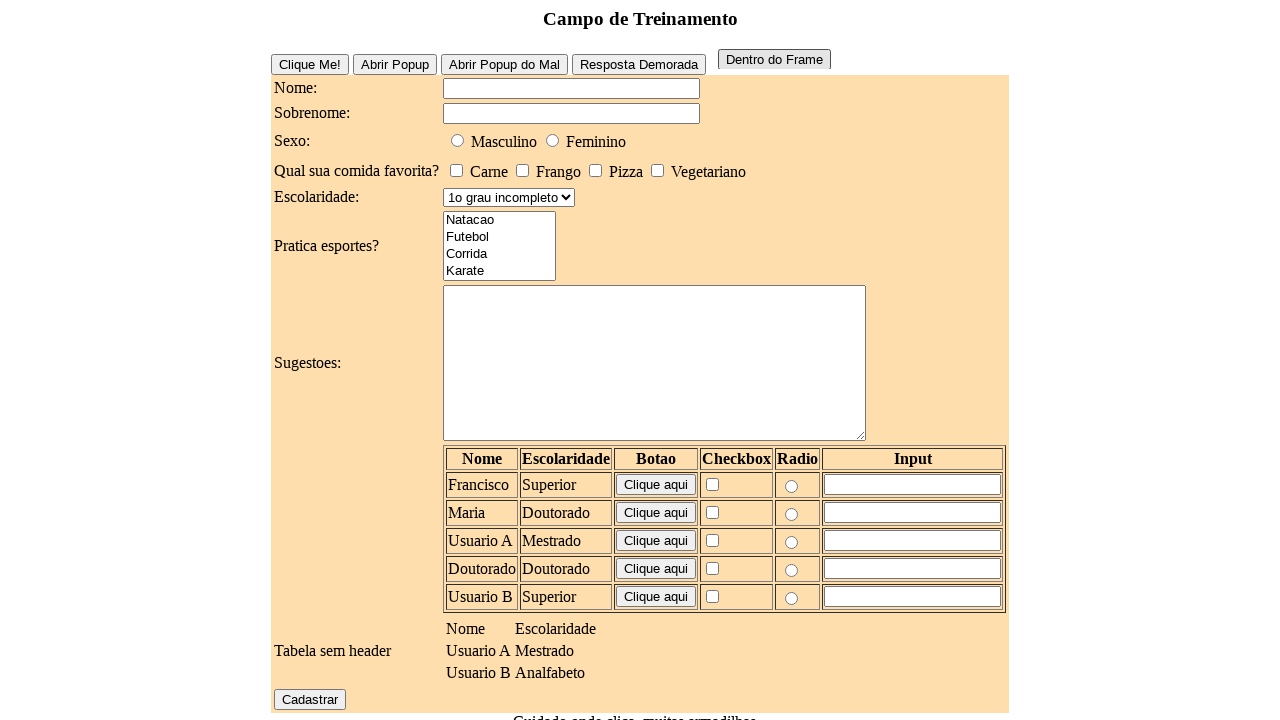

Waited for alert to be handled
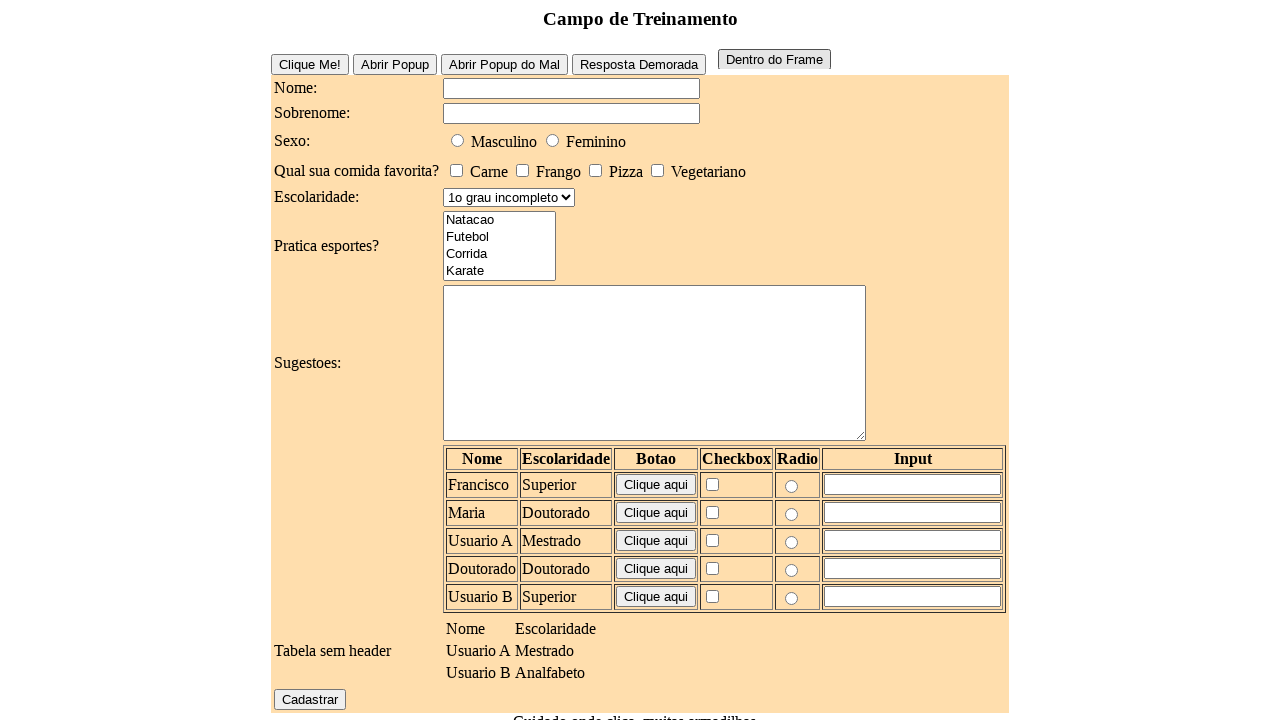

Filled nome field with alert text from frame on input#elementosForm\:nome
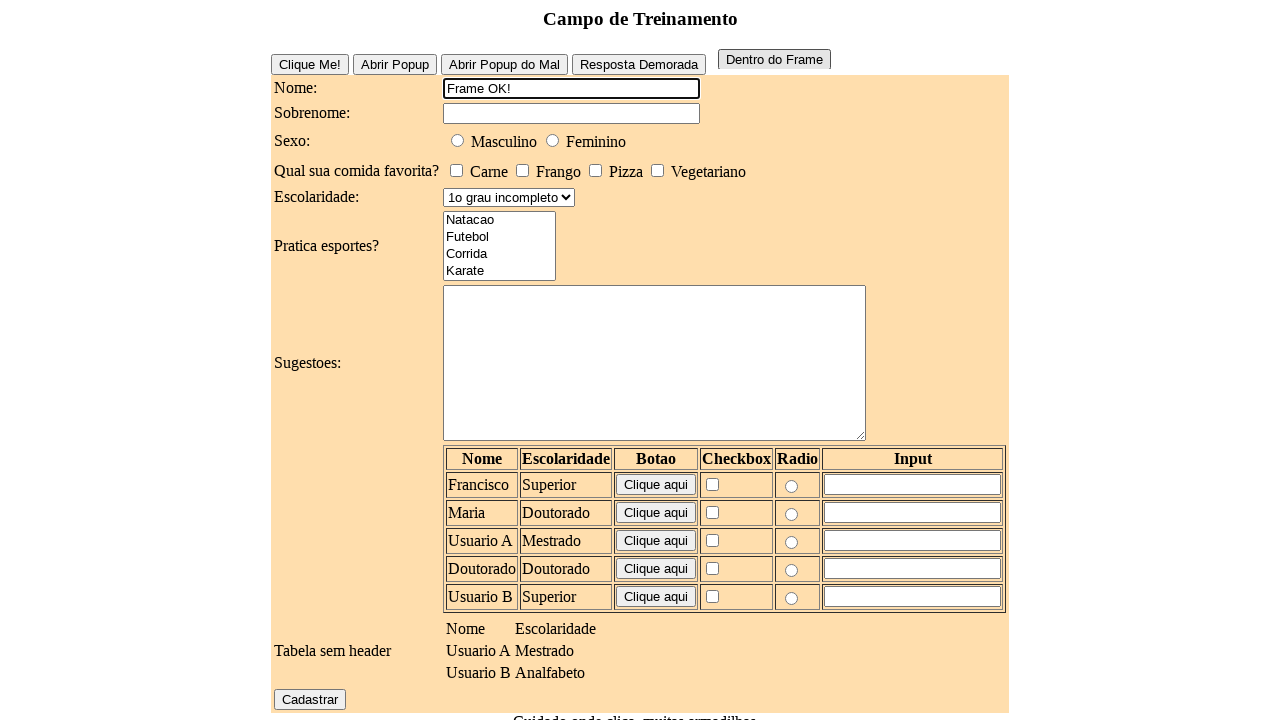

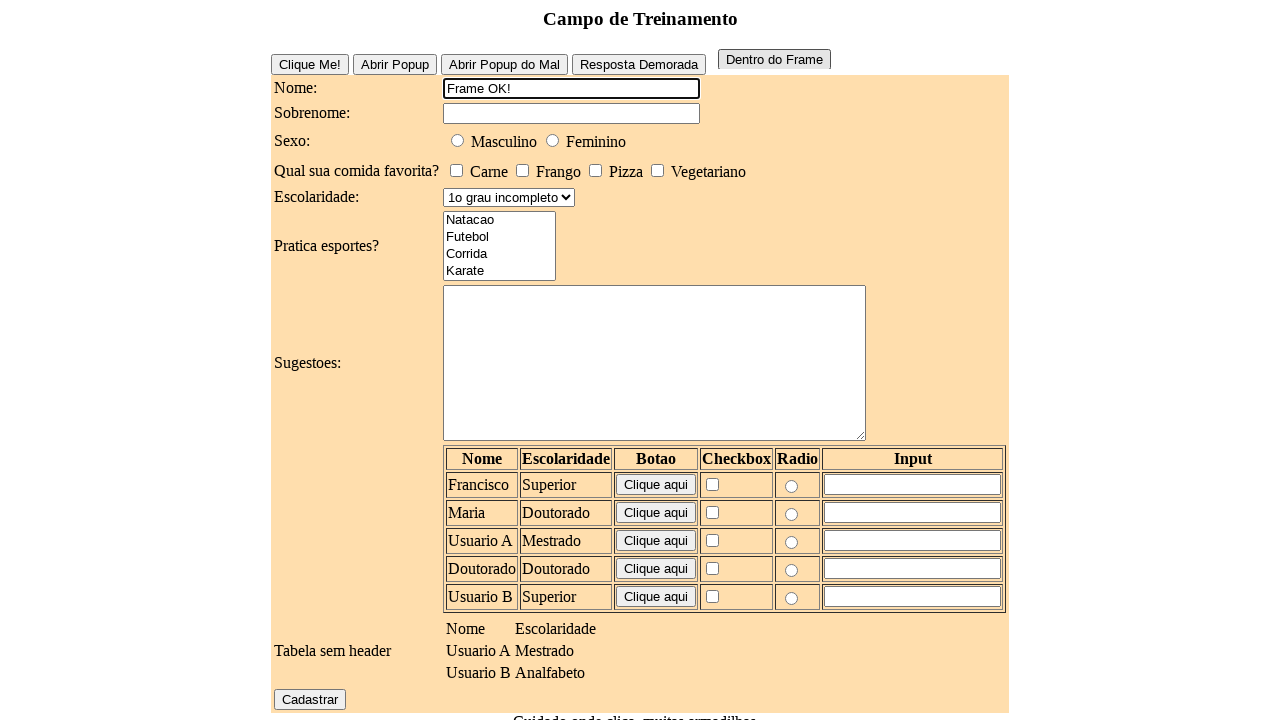